Navigates to a GitHub repository's forks/members page, clicks on a fork to view it, verifies the star counter is visible, and navigates back to the forks list.

Starting URL: https://github.com/NomicFoundation/hardhat-boilerplate/network/members

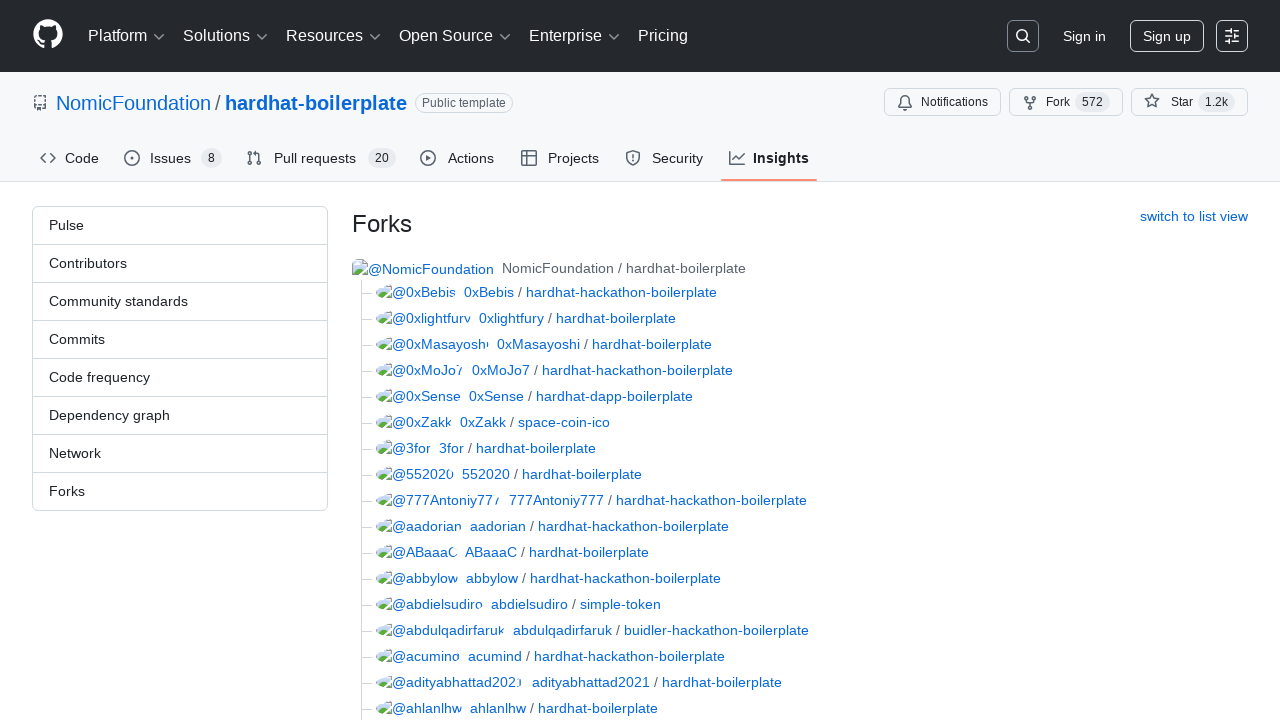

Waited for forks list to load
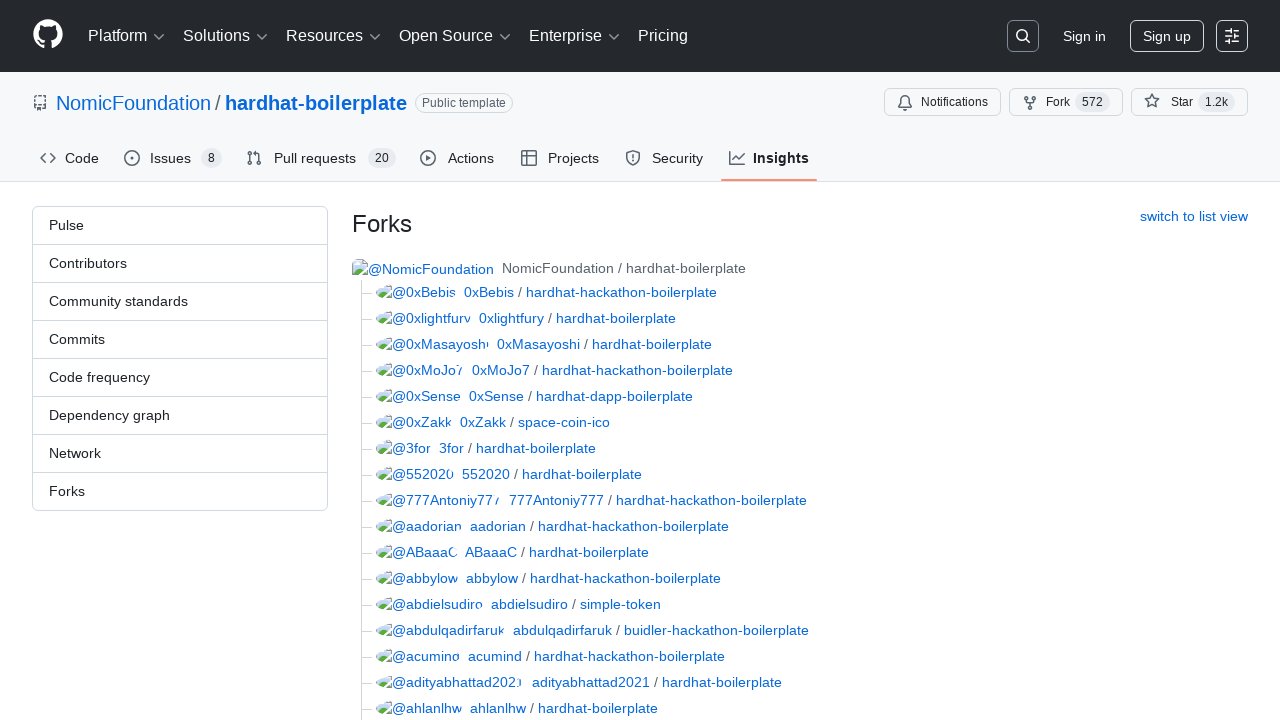

Located all fork links on the members page
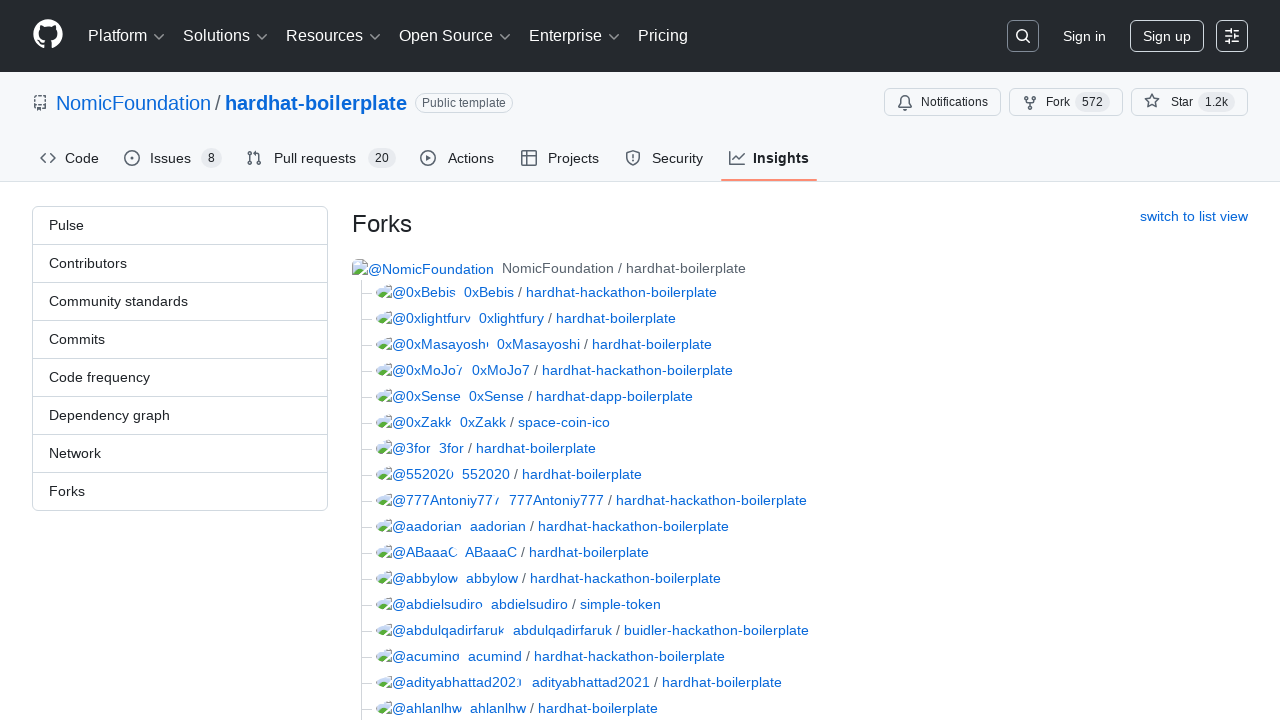

Found 573 total forks
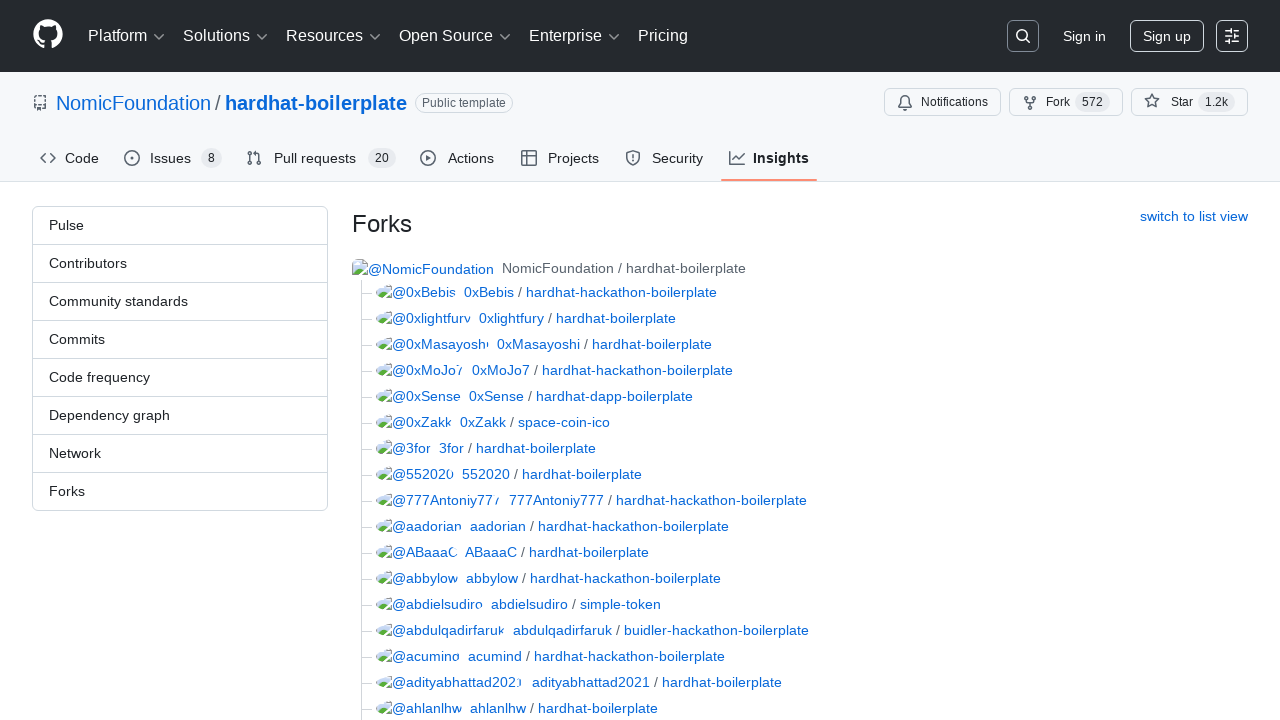

Clicked on the second fork (index 1) to view it at (622, 292) on .repo > a:last-child >> nth=1
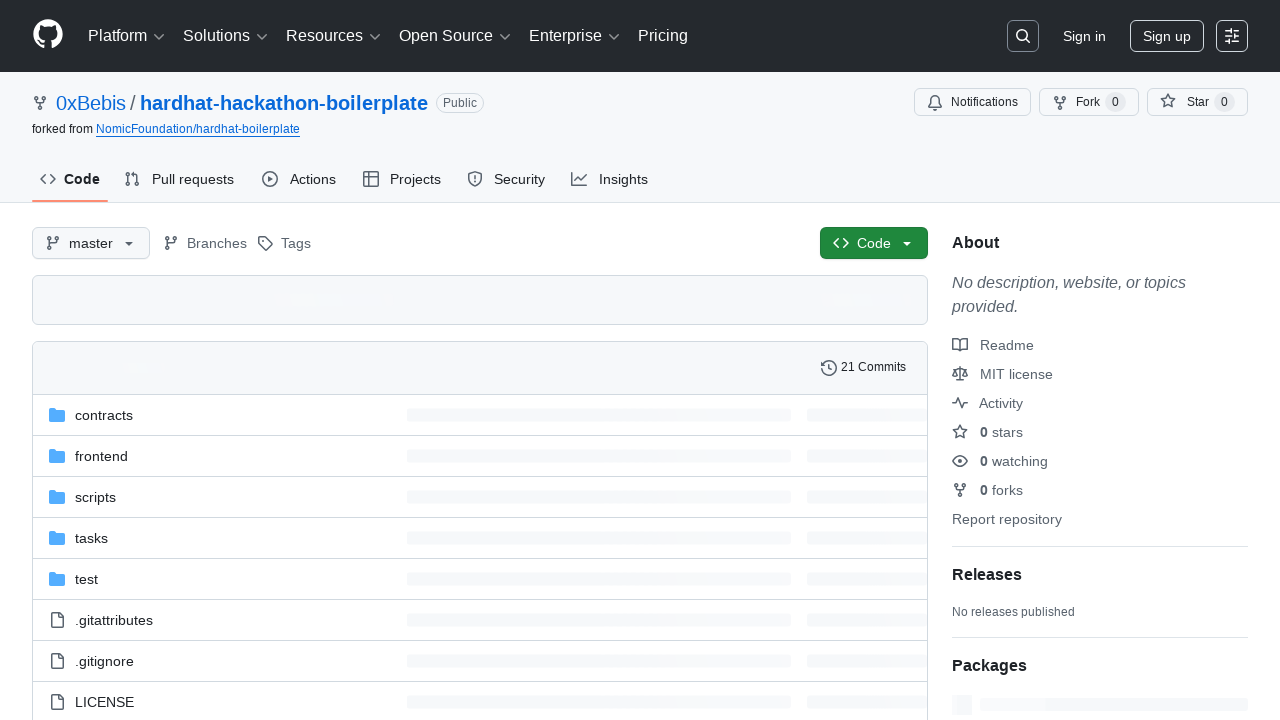

Verified star counter is visible on fork page
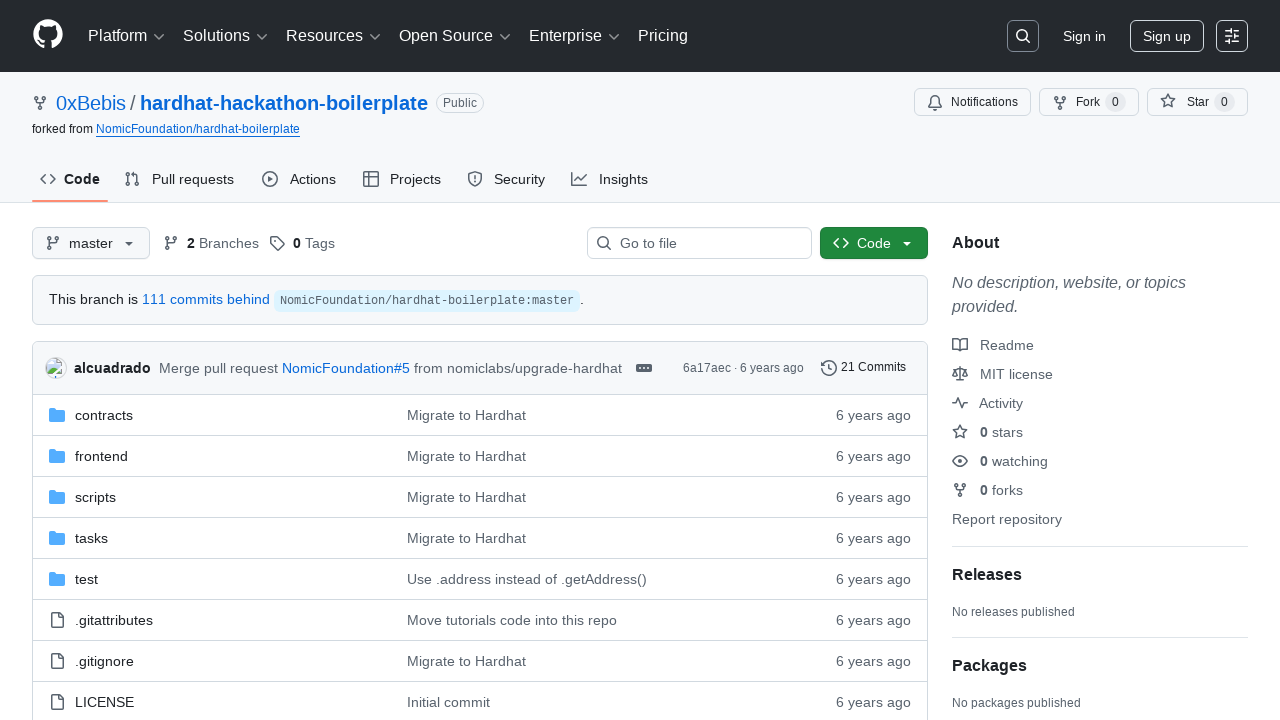

Navigated back to forks list
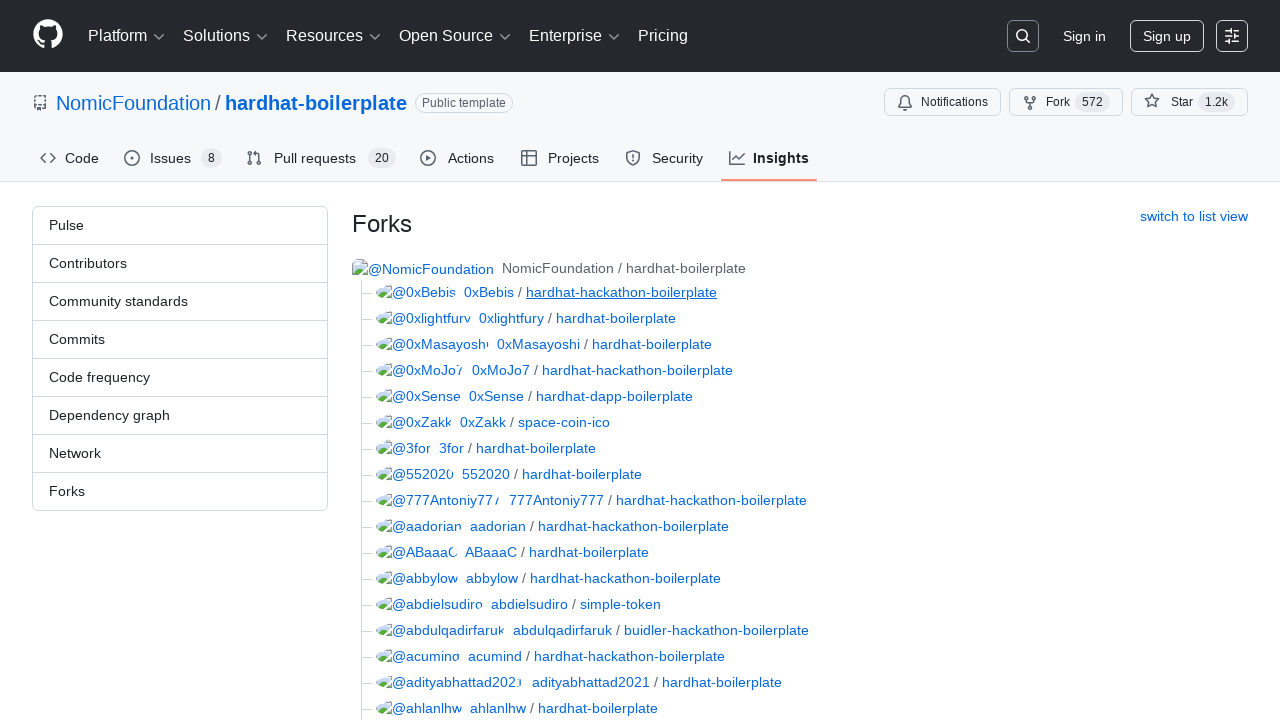

Confirmed return to forks/members page
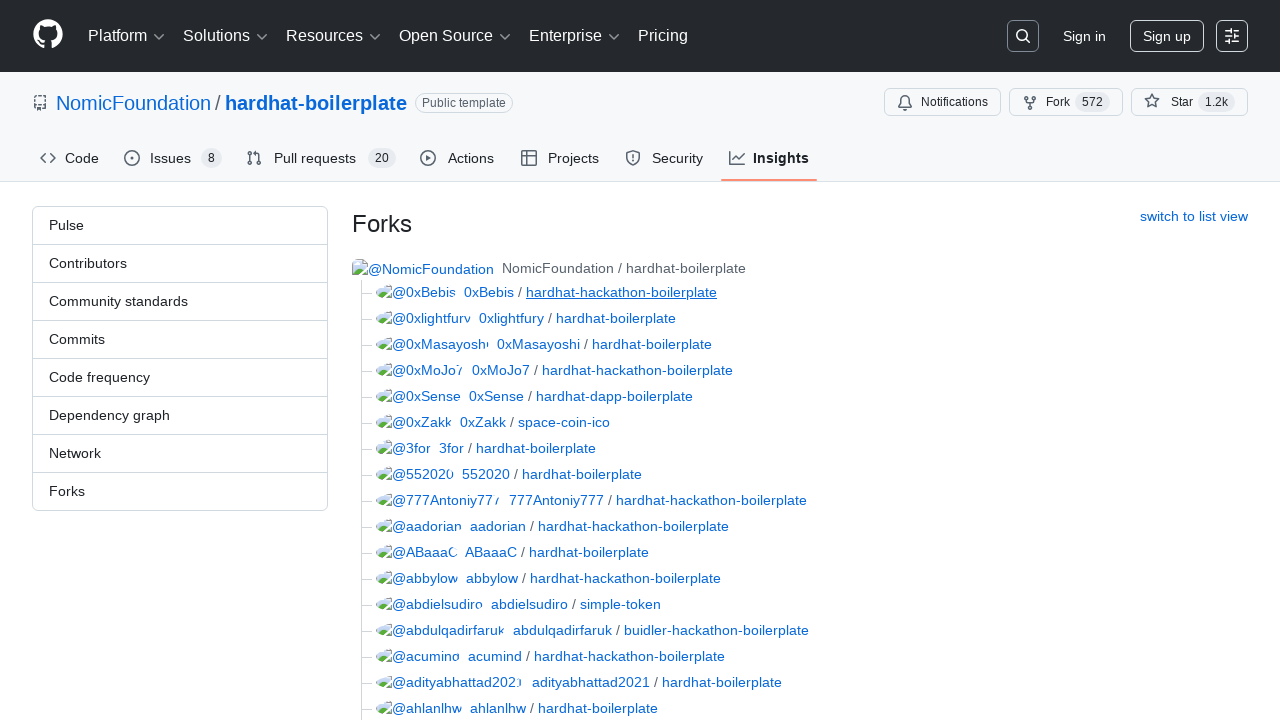

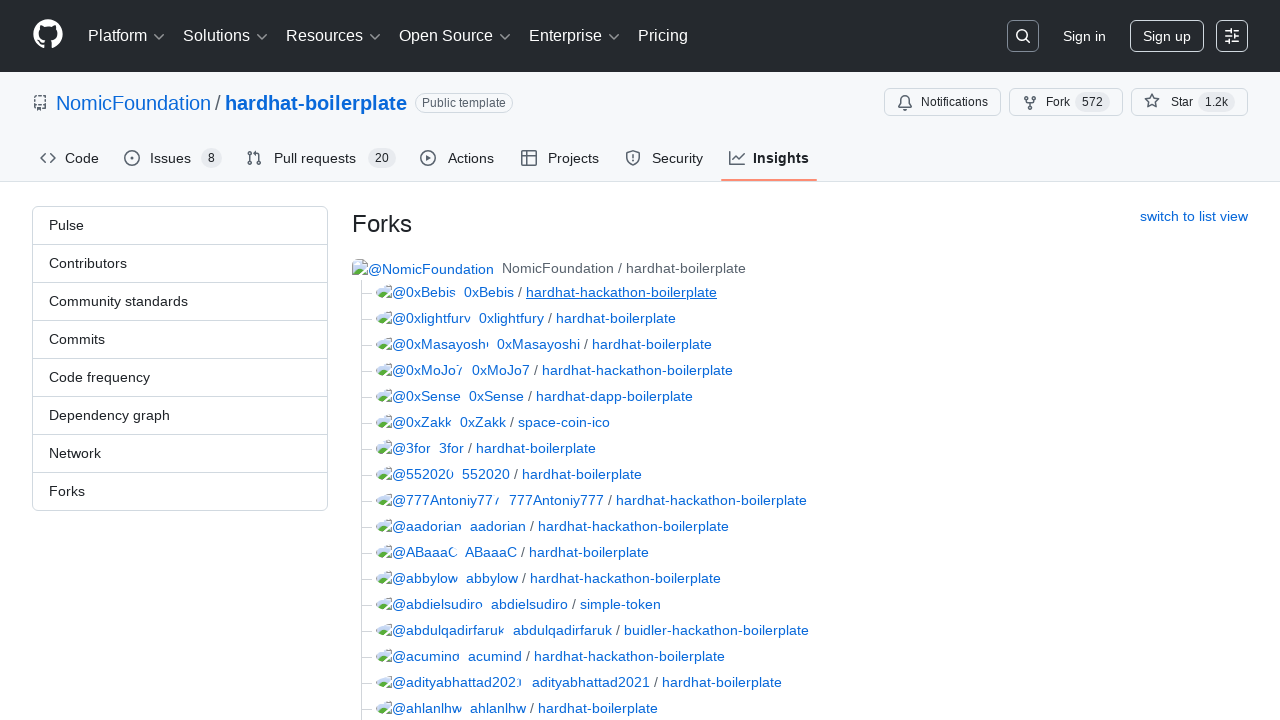